Searches for a game on GOG store by entering a search query in the catalog search field

Starting URL: https://www.gog.com/pt/games

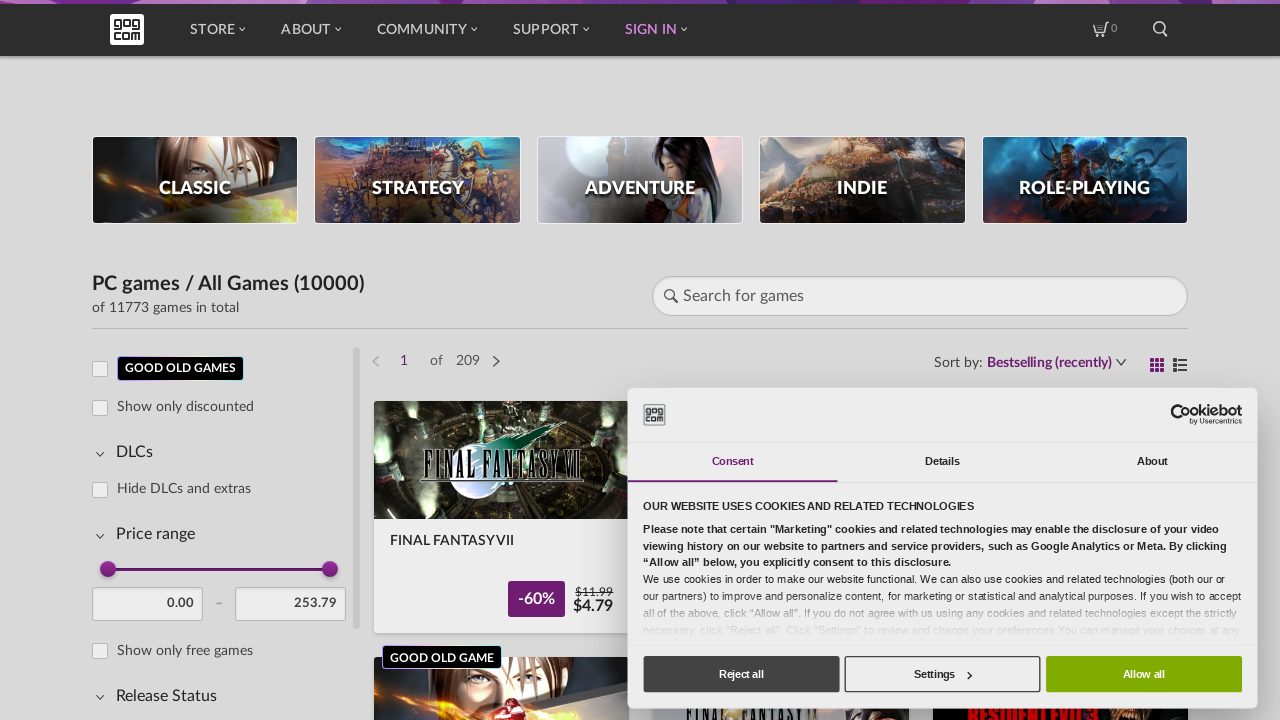

Filled search field with 'Cyberpunk 2077' on //*[@id="catalogHeader"]/search/form/input
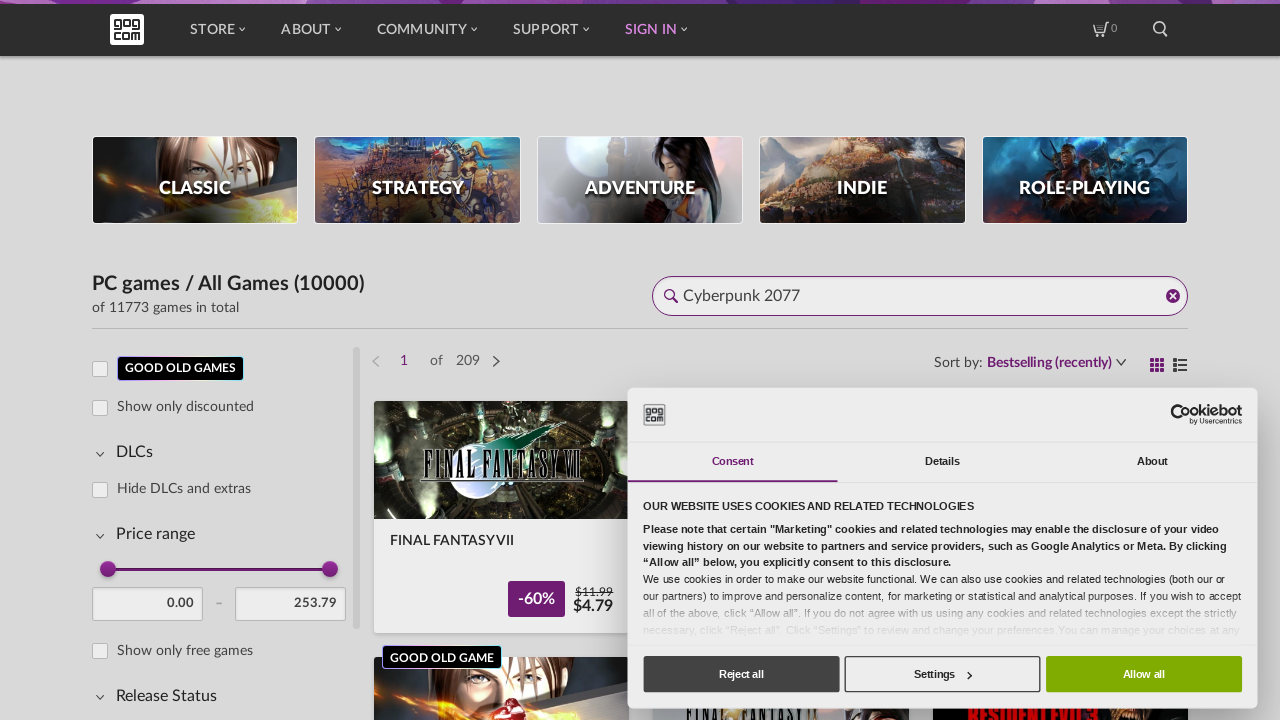

Search results loaded on GOG catalog
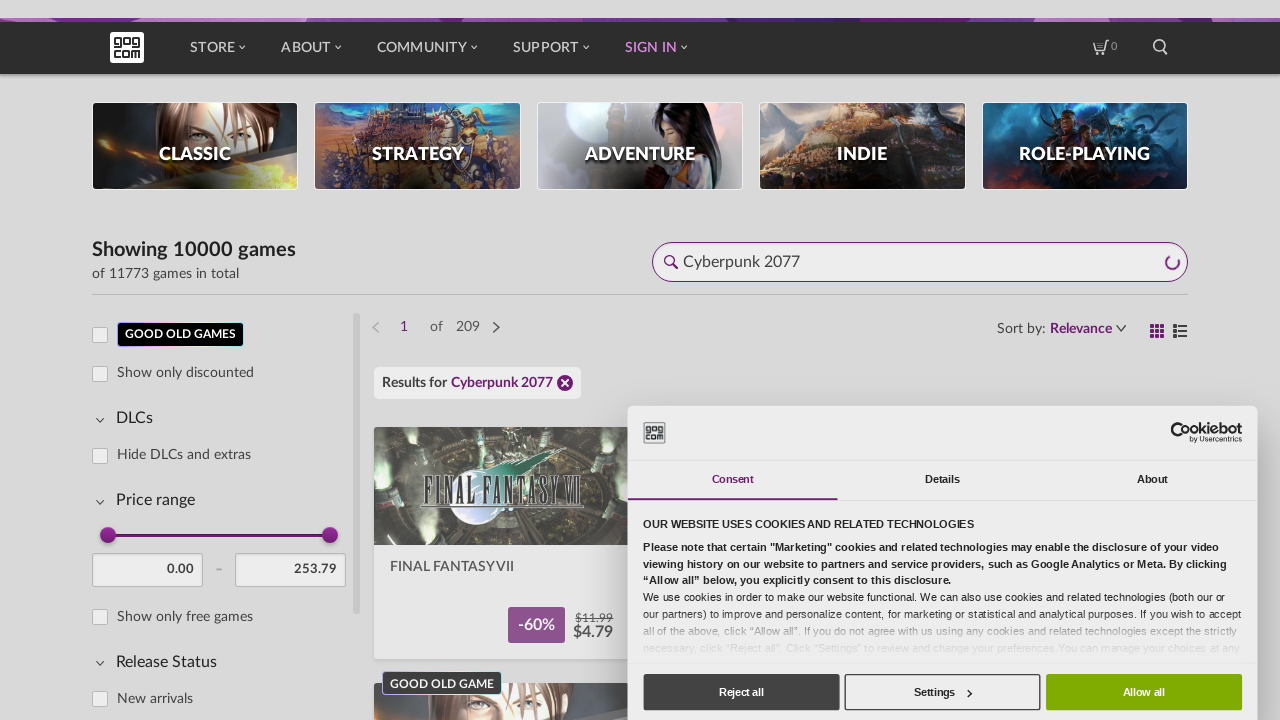

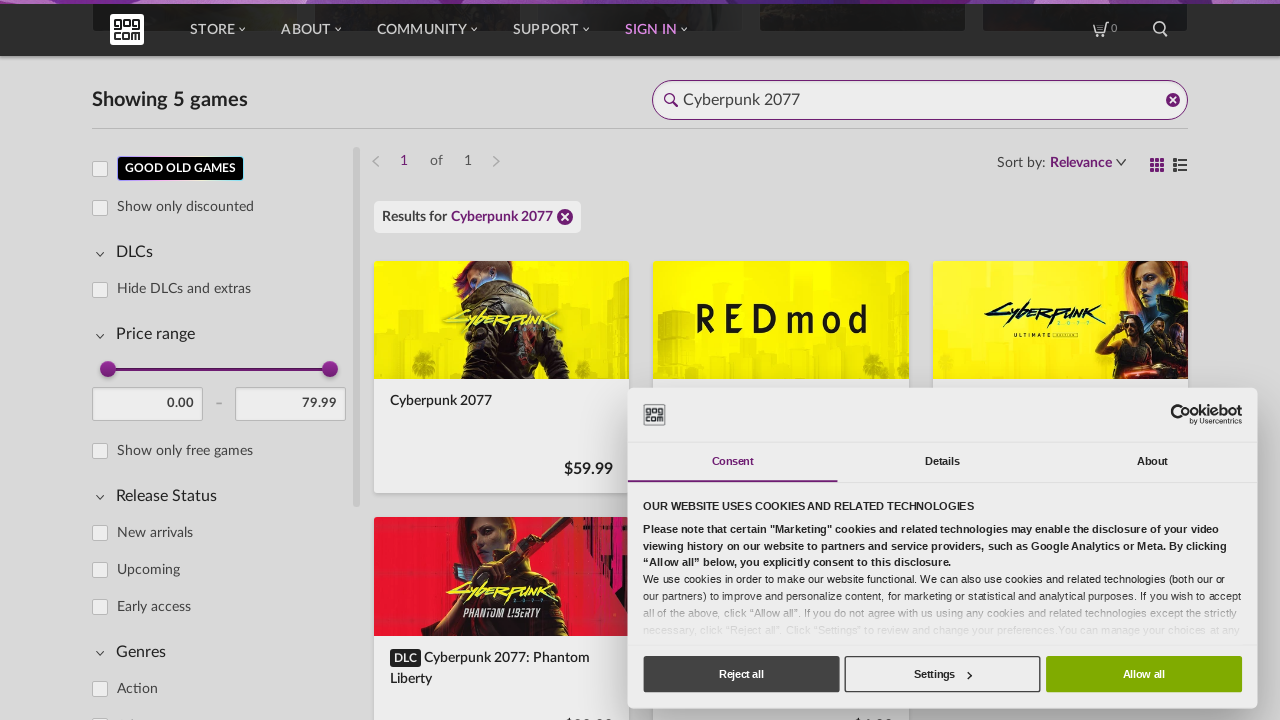